Tests right-click context menu functionality by performing a right-click on a designated element and then clicking on the paste option from the context menu.

Starting URL: https://swisnl.github.io/jQuery-contextMenu/demo.html

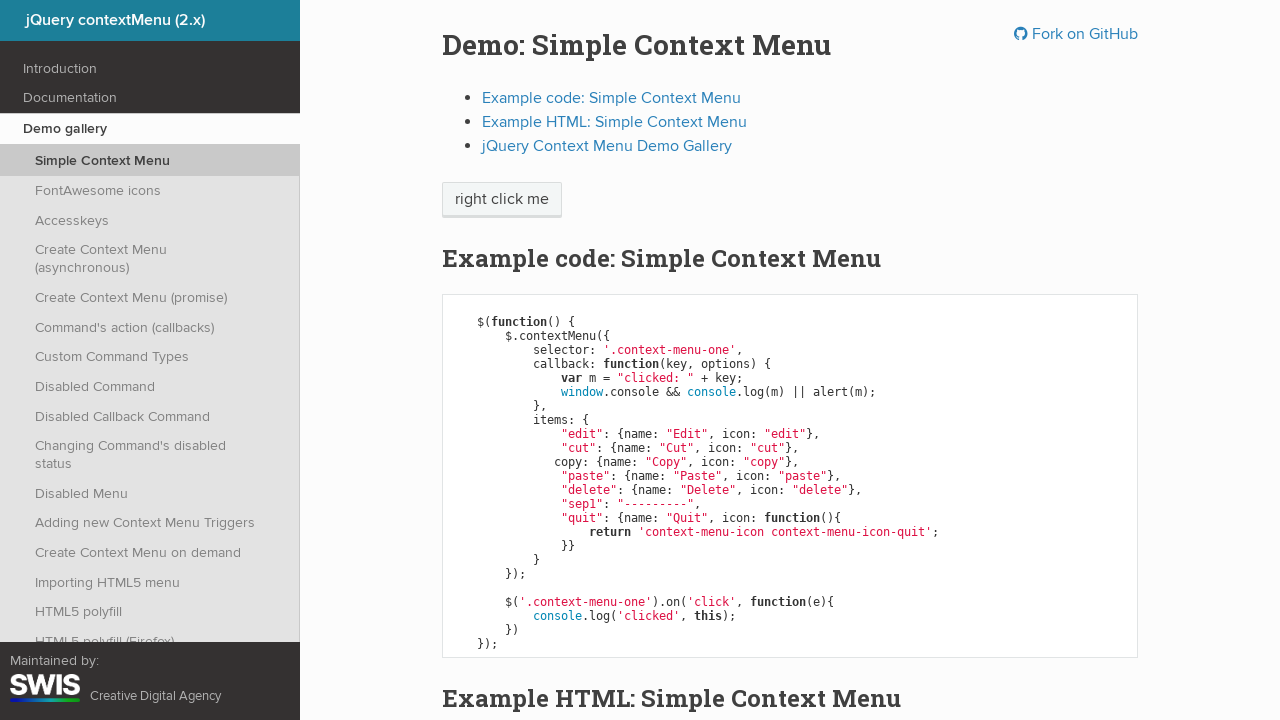

Context menu trigger element became visible
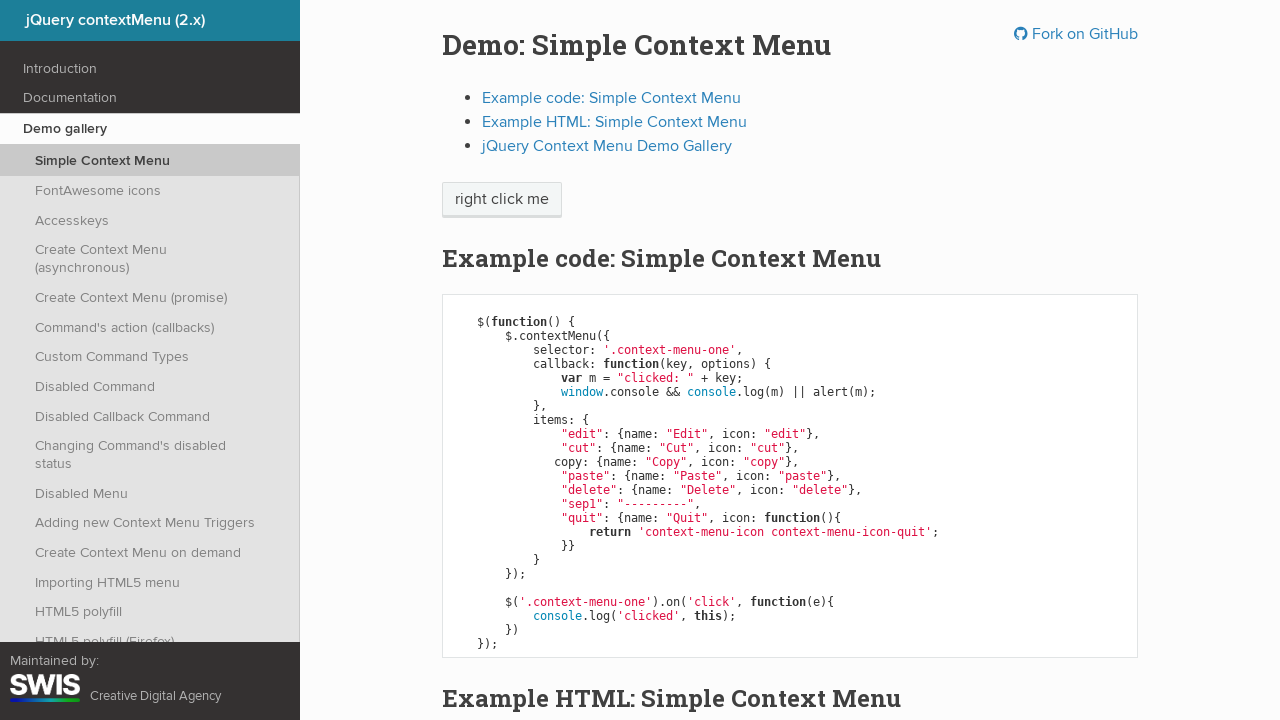

Right-clicked on the context menu trigger element at (502, 200) on .context-menu-one
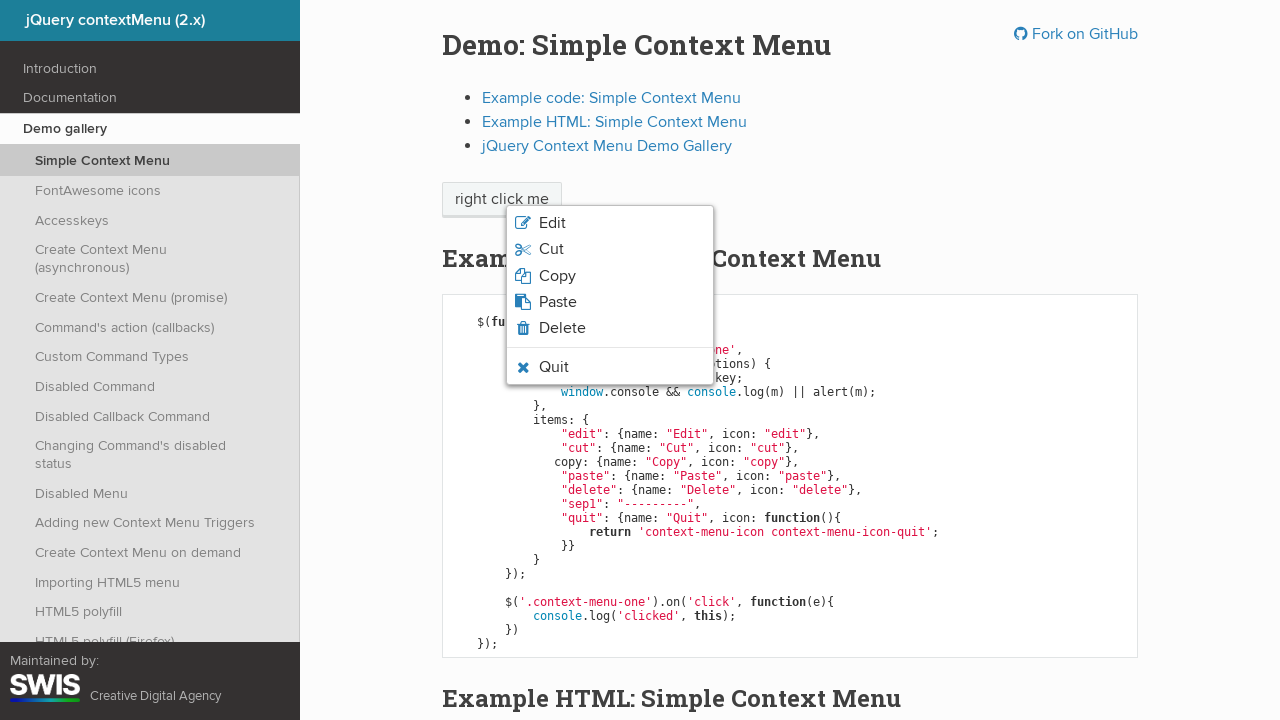

Context menu with paste option appeared
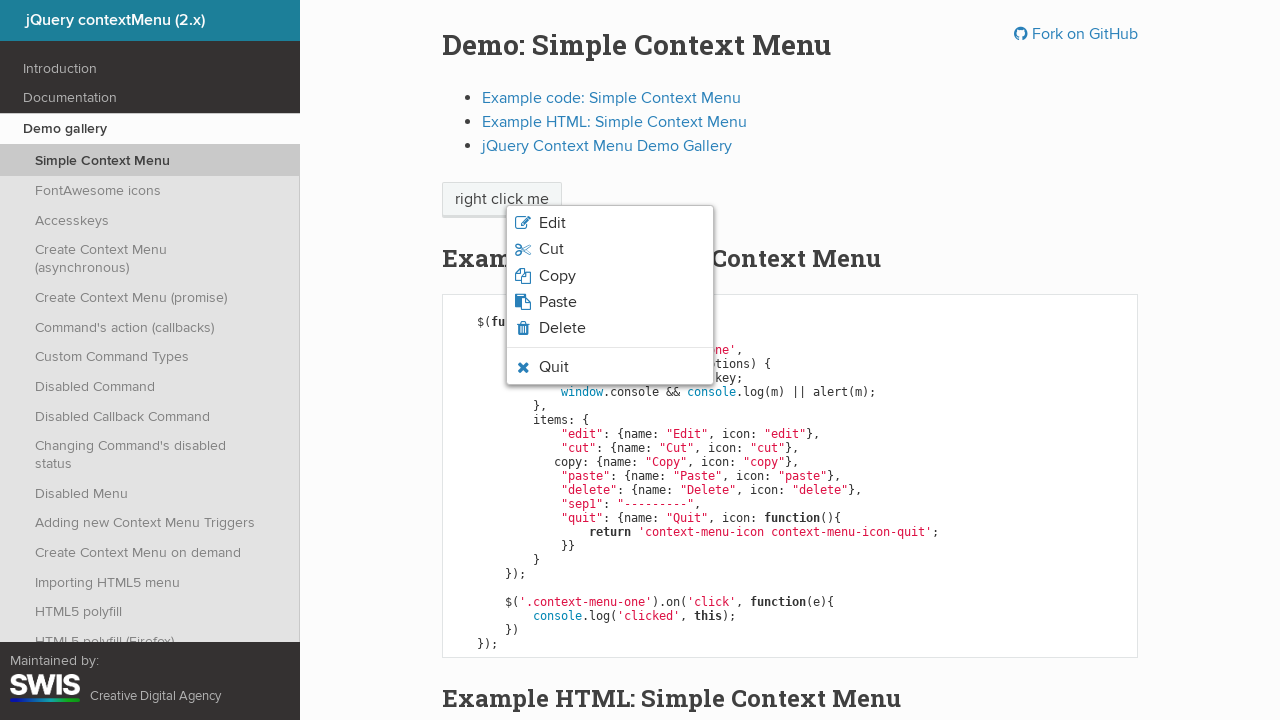

Clicked on paste option from context menu at (610, 302) on .context-menu-icon-paste
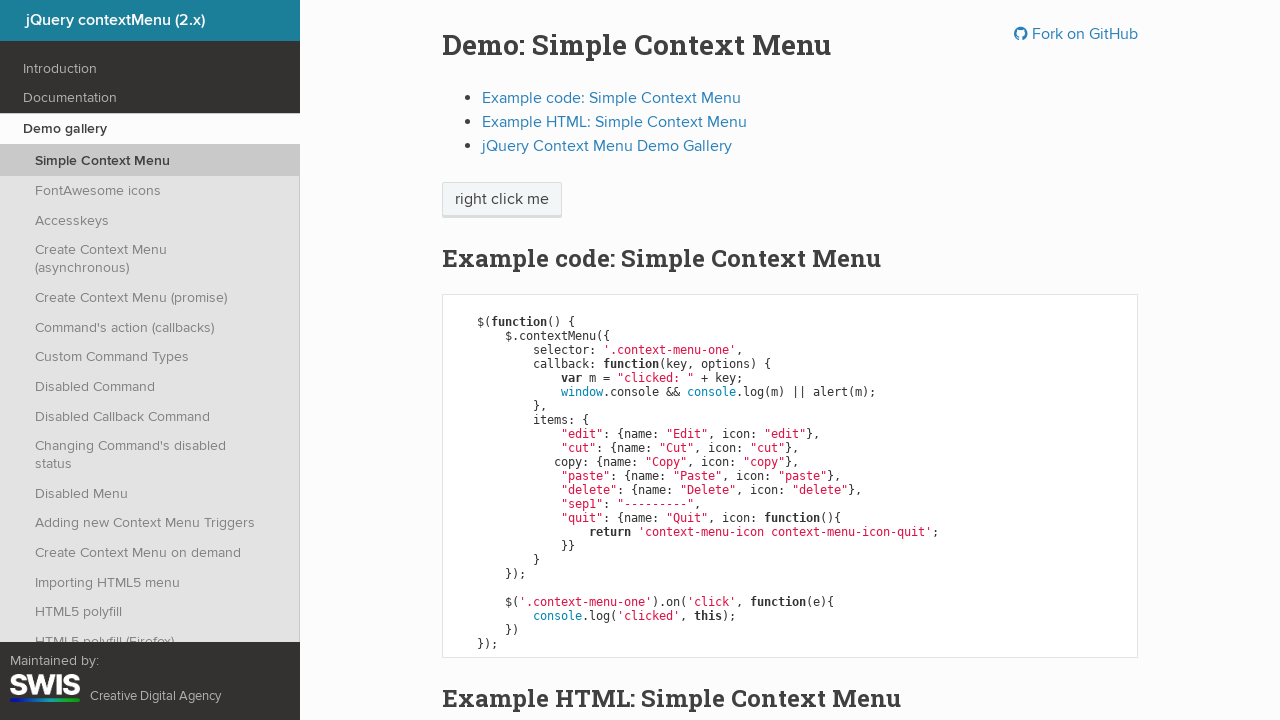

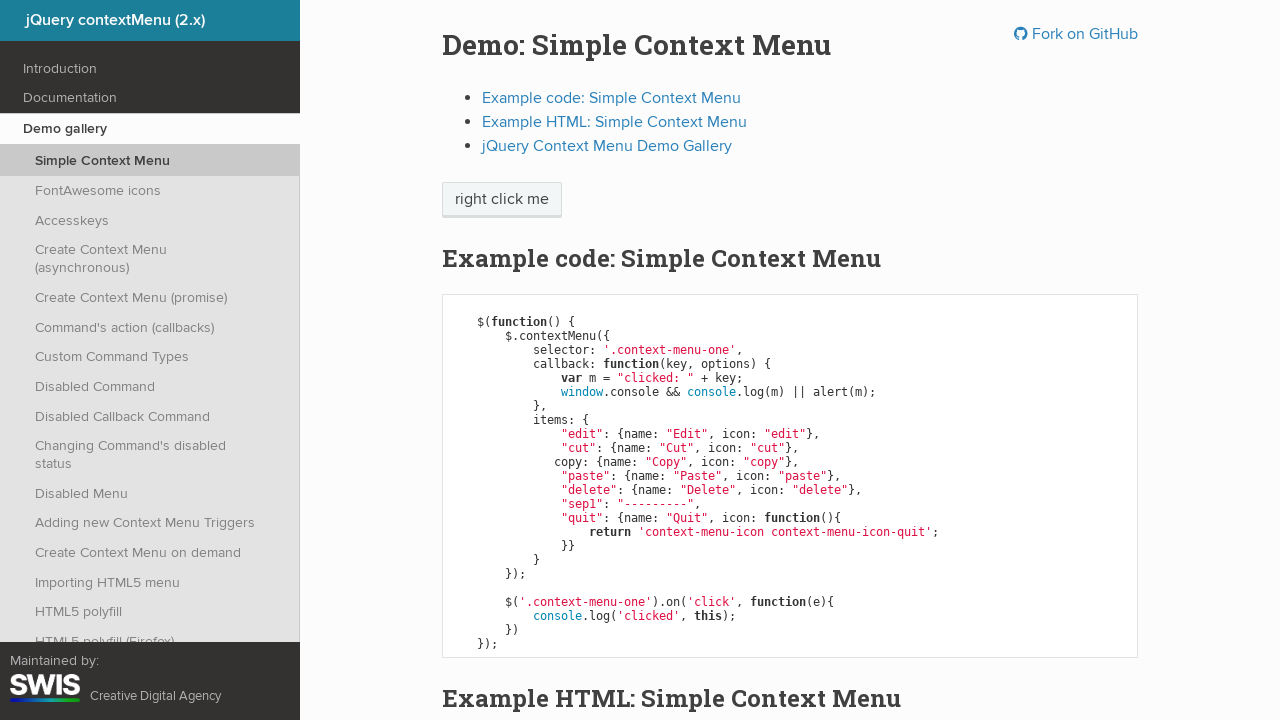